Tests dynamic controls by toggling checkbox removal/addition and textbox enable/disable states, verifying status messages at each step

Starting URL: https://the-internet.herokuapp.com/dynamic_controls

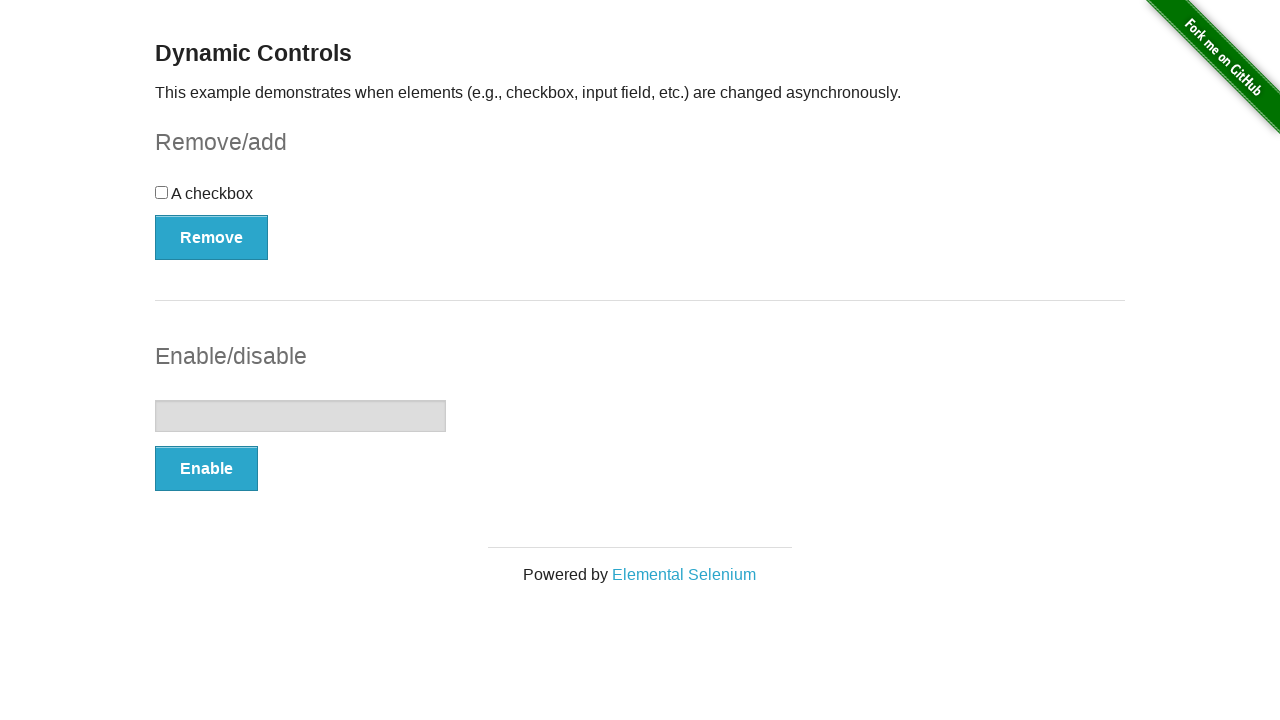

Clicked the checkbox at (162, 192) on input[type='checkbox']
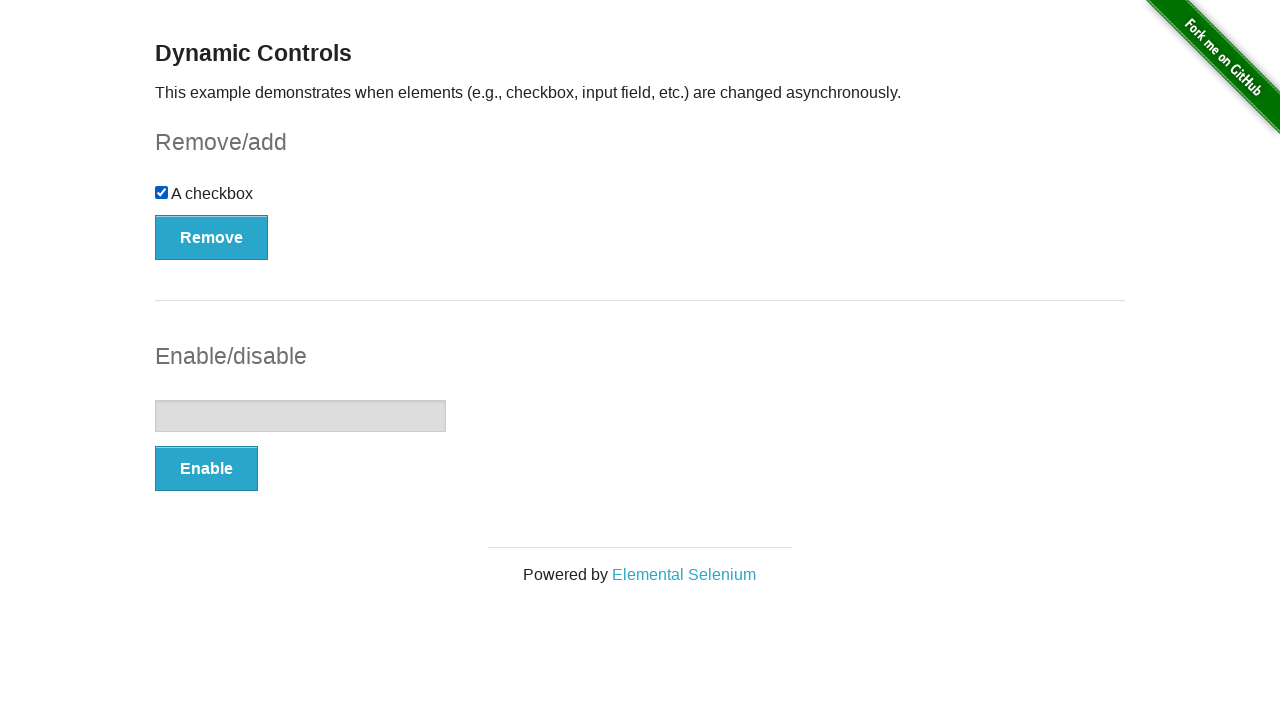

Clicked Remove button to remove the checkbox at (212, 237) on button:has-text('Remove')
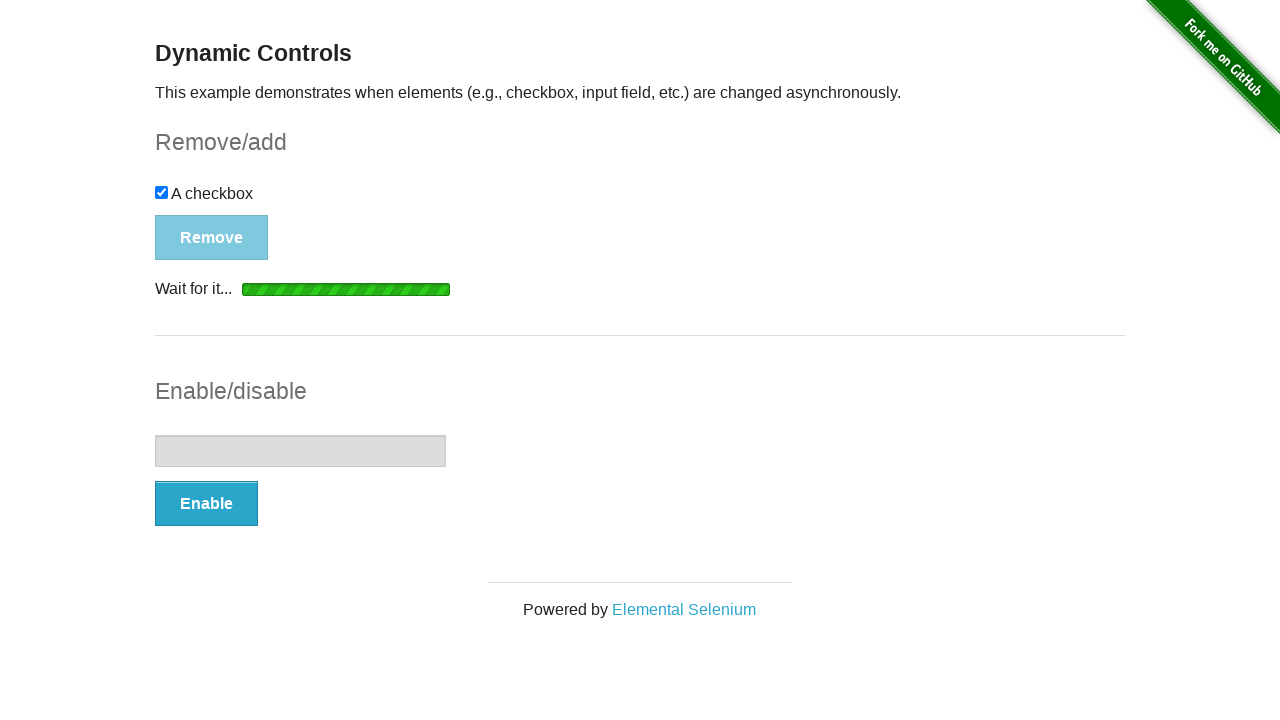

Verified checkbox removal message 'It's gone!' appeared
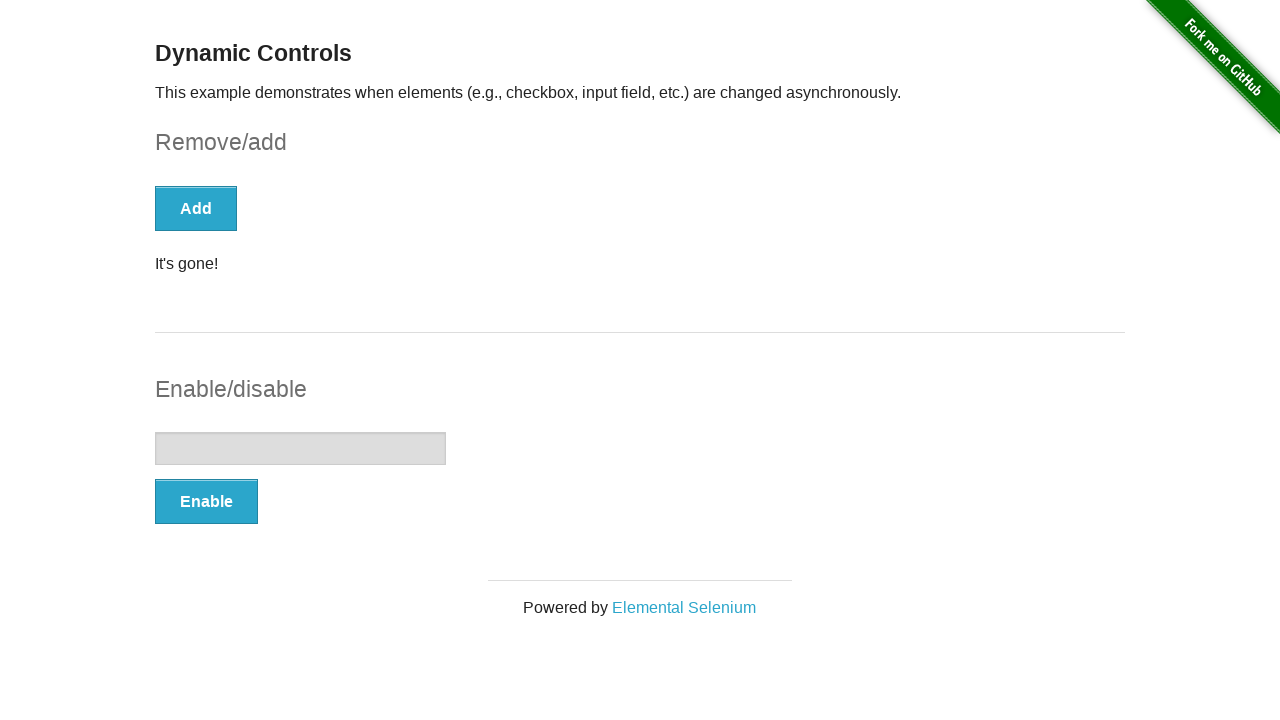

Clicked Enable button to enable the textbox at (206, 501) on button:has-text('Enable')
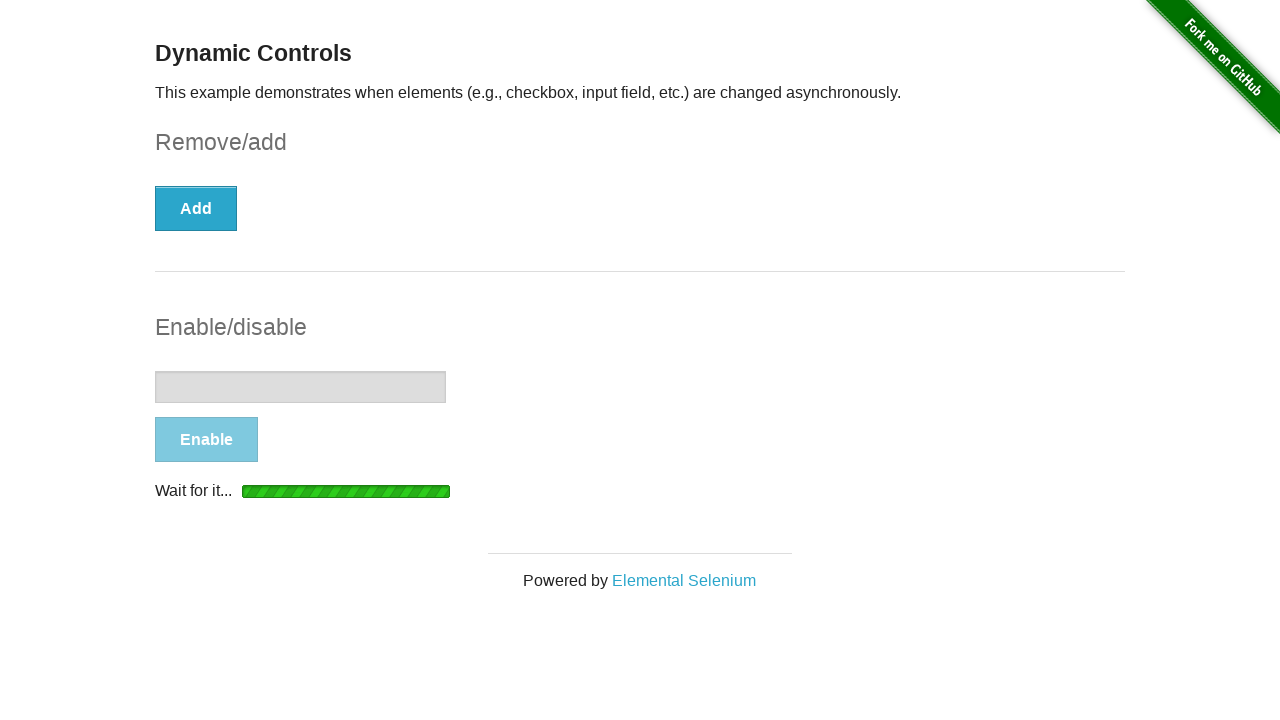

Verified textbox enabled message 'It's enabled!' appeared
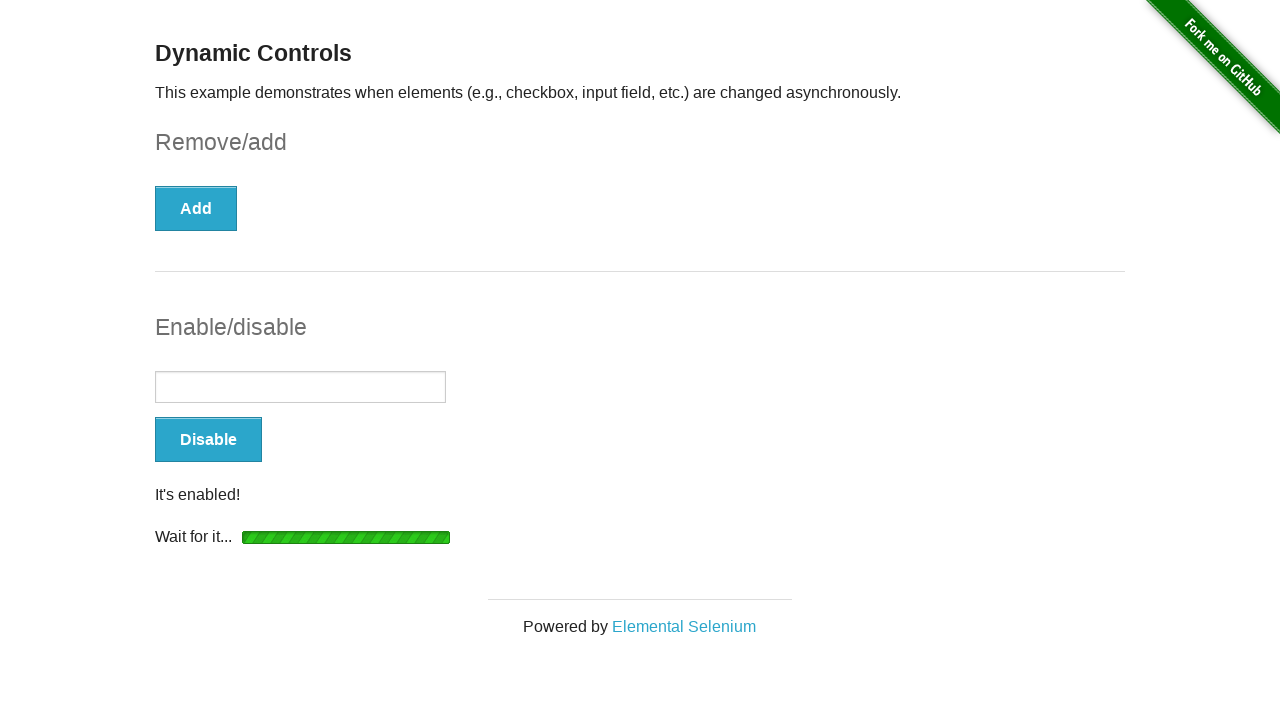

Filled enabled textbox with 'Hello' on input[type='text']
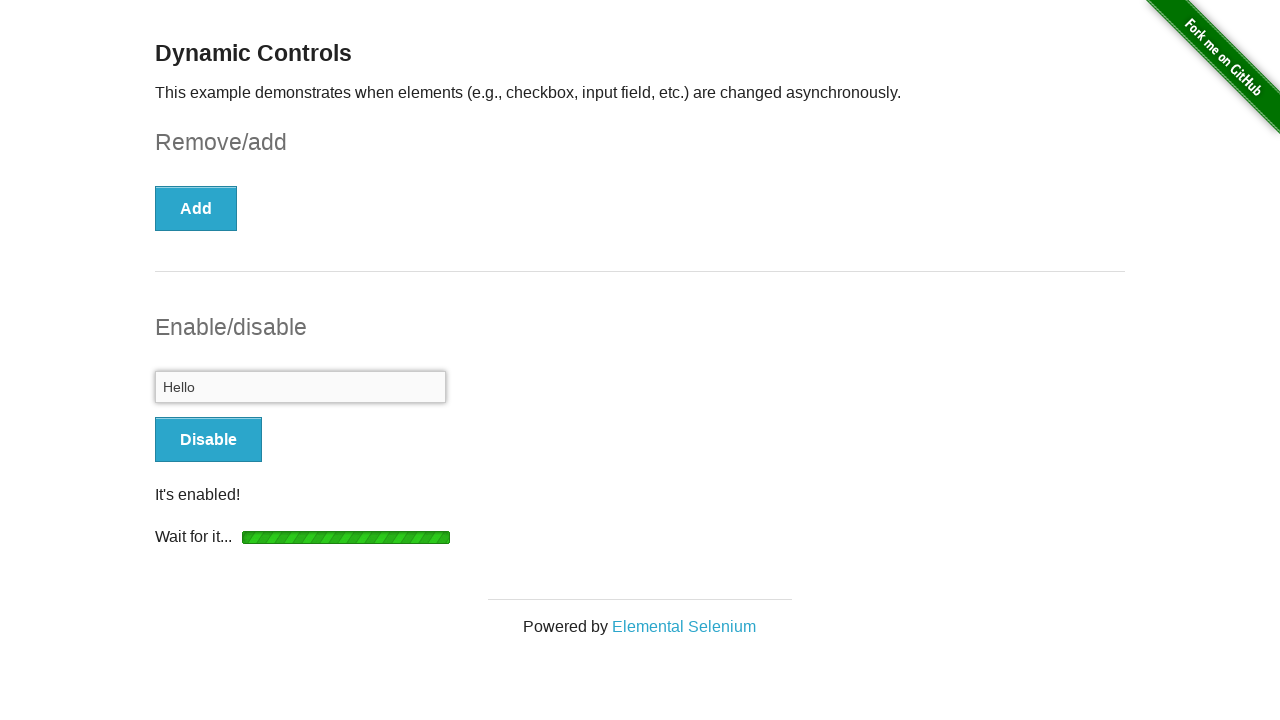

Clicked Disable button to disable the textbox at (208, 440) on button:has-text('Disable')
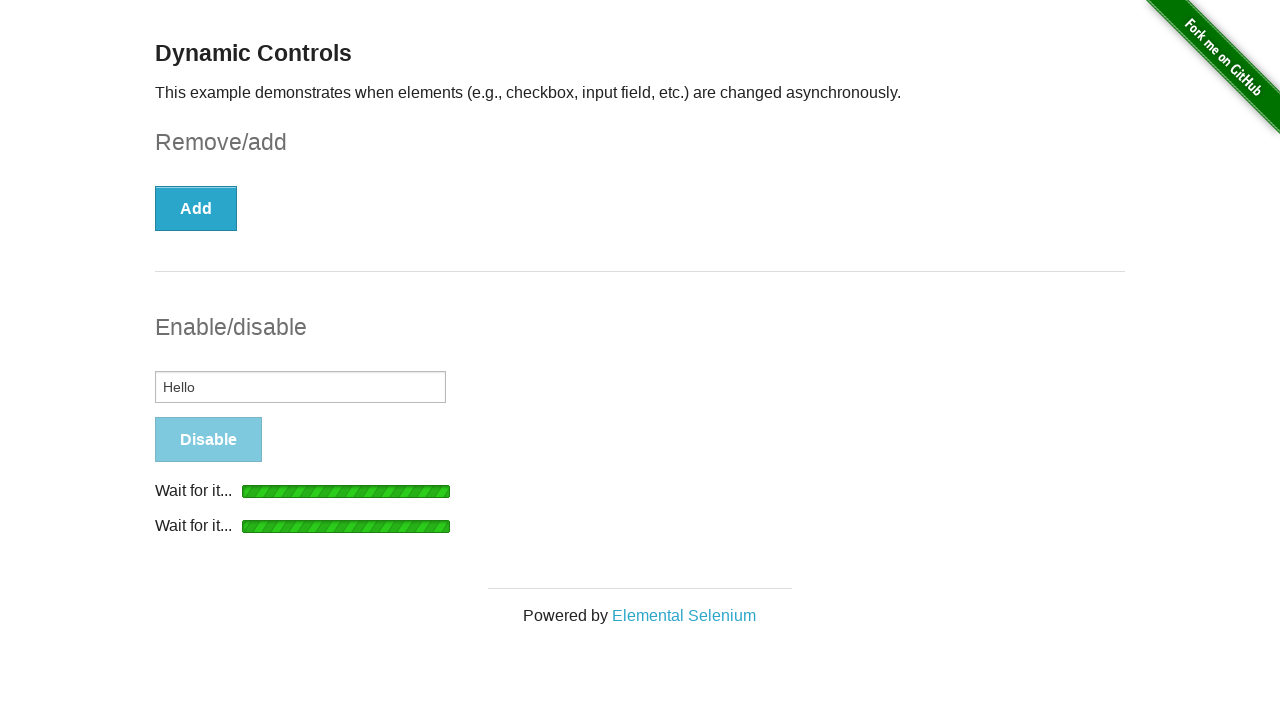

Verified textbox disabled message 'It's disabled!' appeared
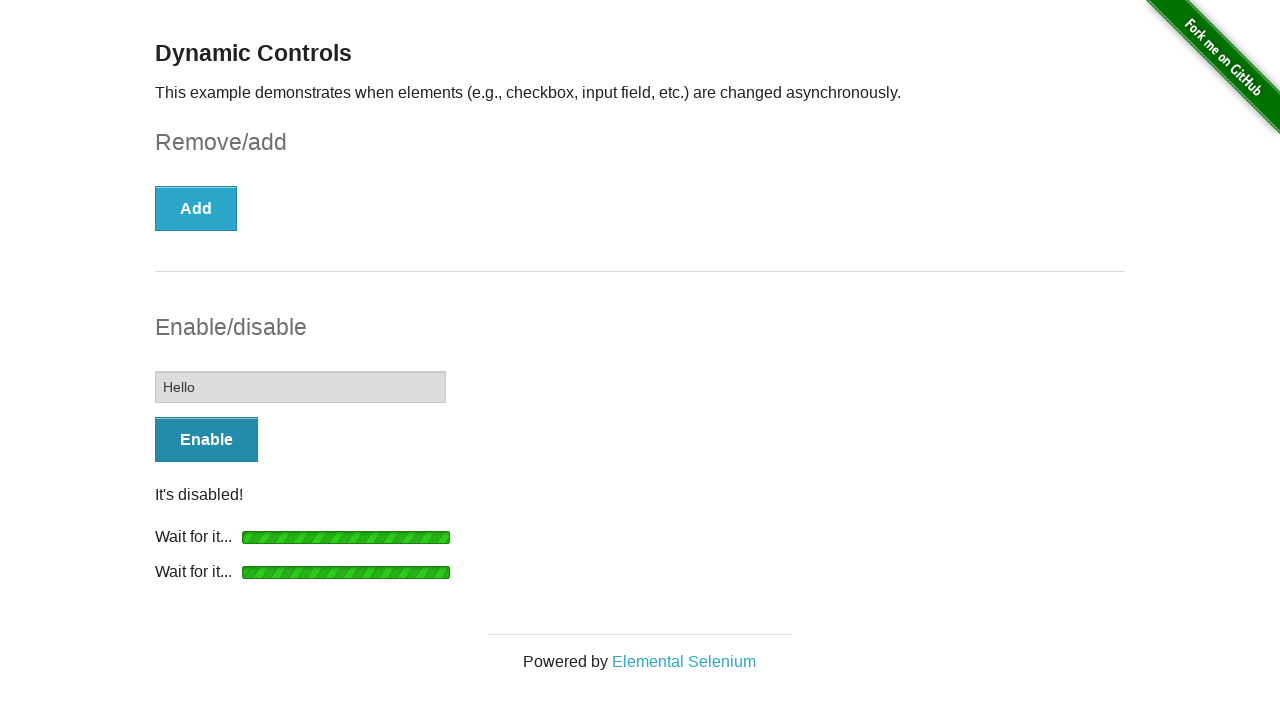

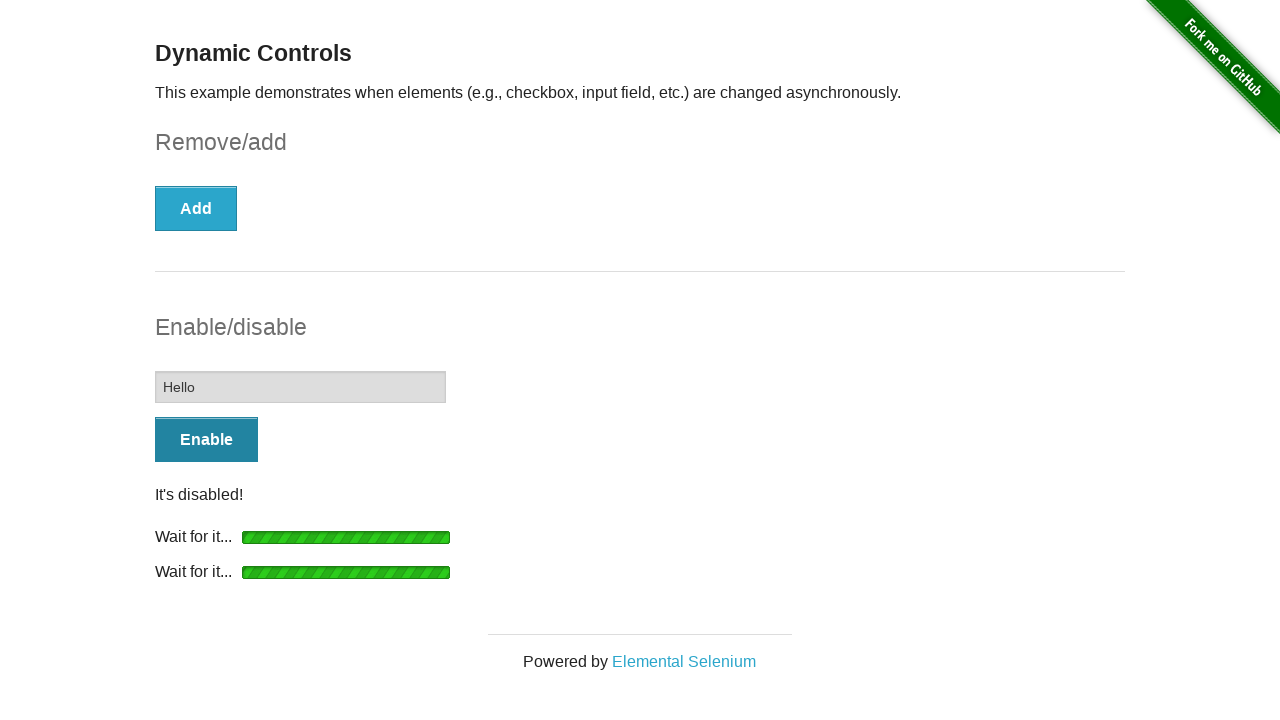